Navigates to the HBR Tool website and loads the page with a specific window size

Starting URL: https://www.hbr-tool.com/

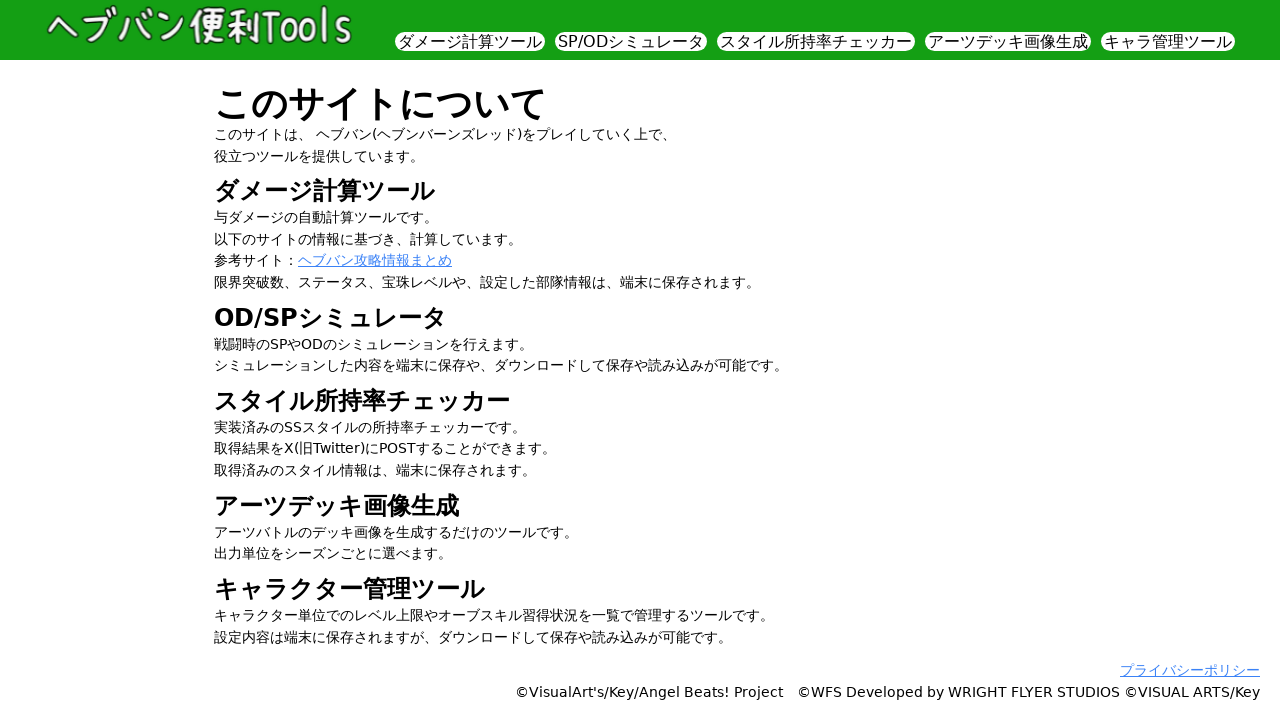

Set viewport size to 1160x820
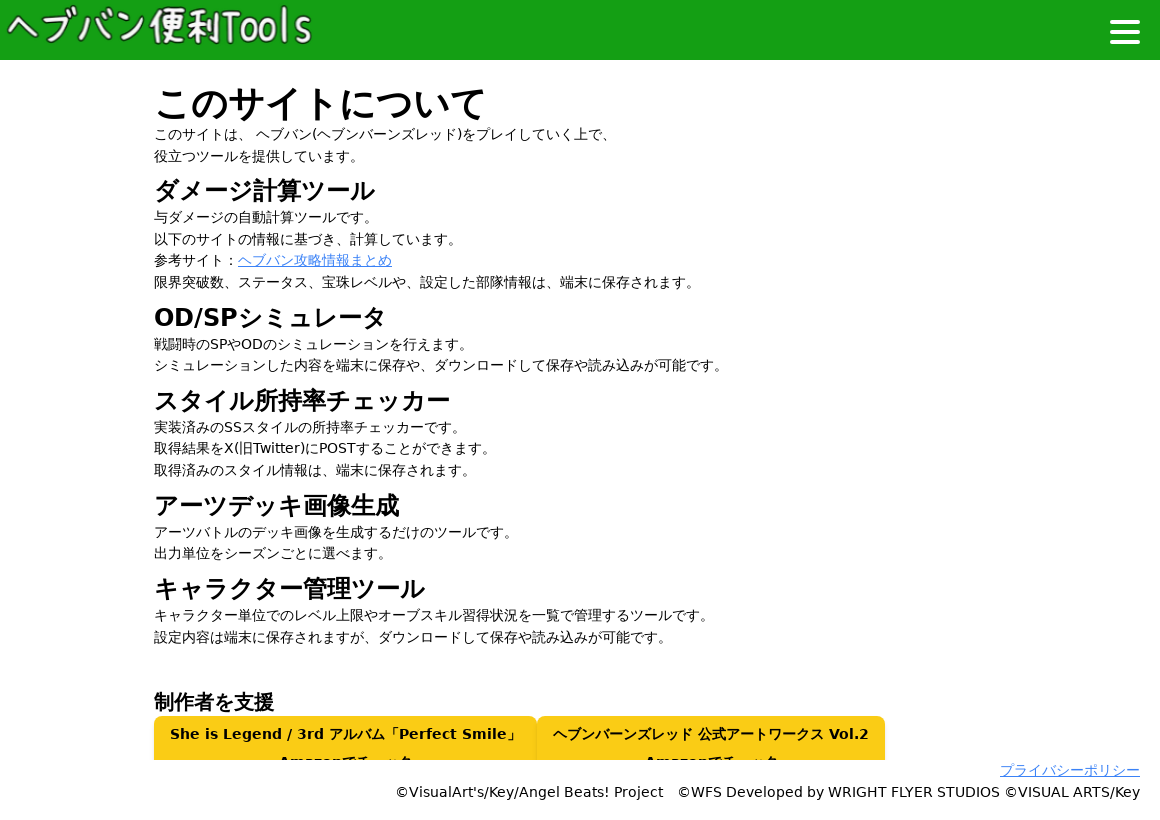

Page loaded and domcontentloaded state reached
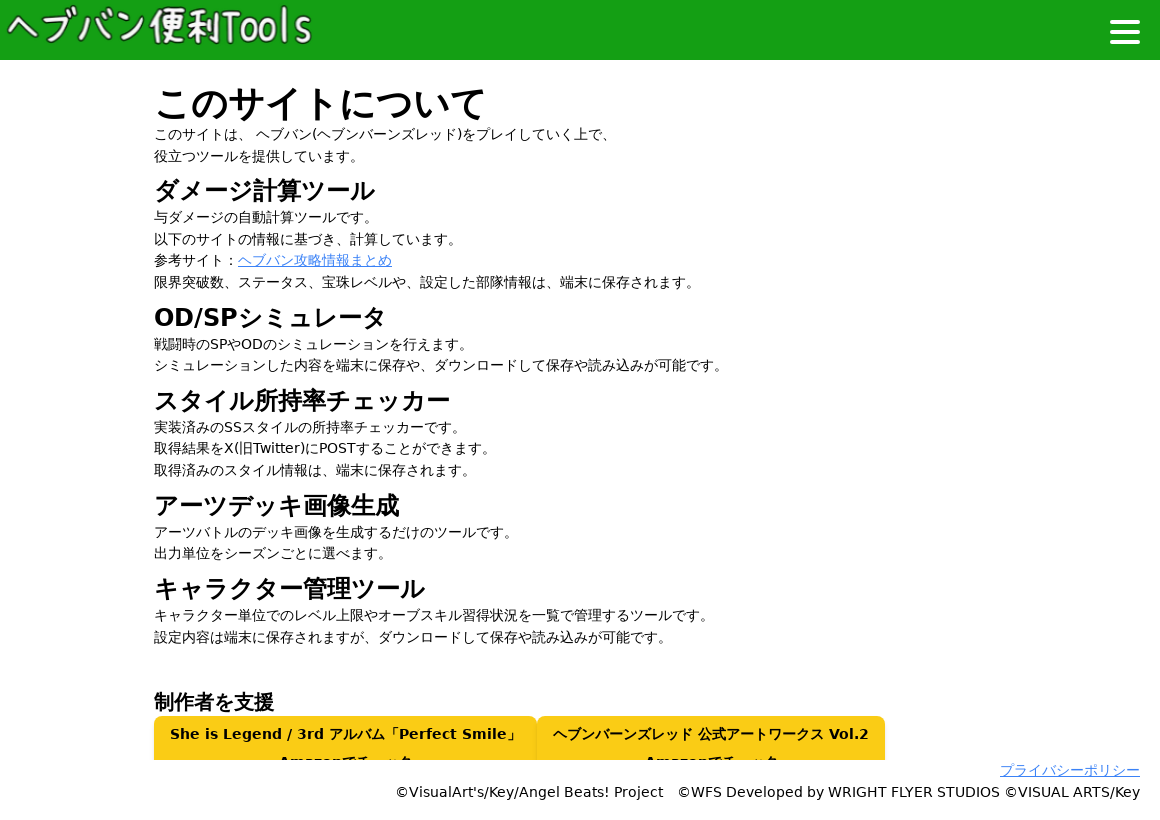

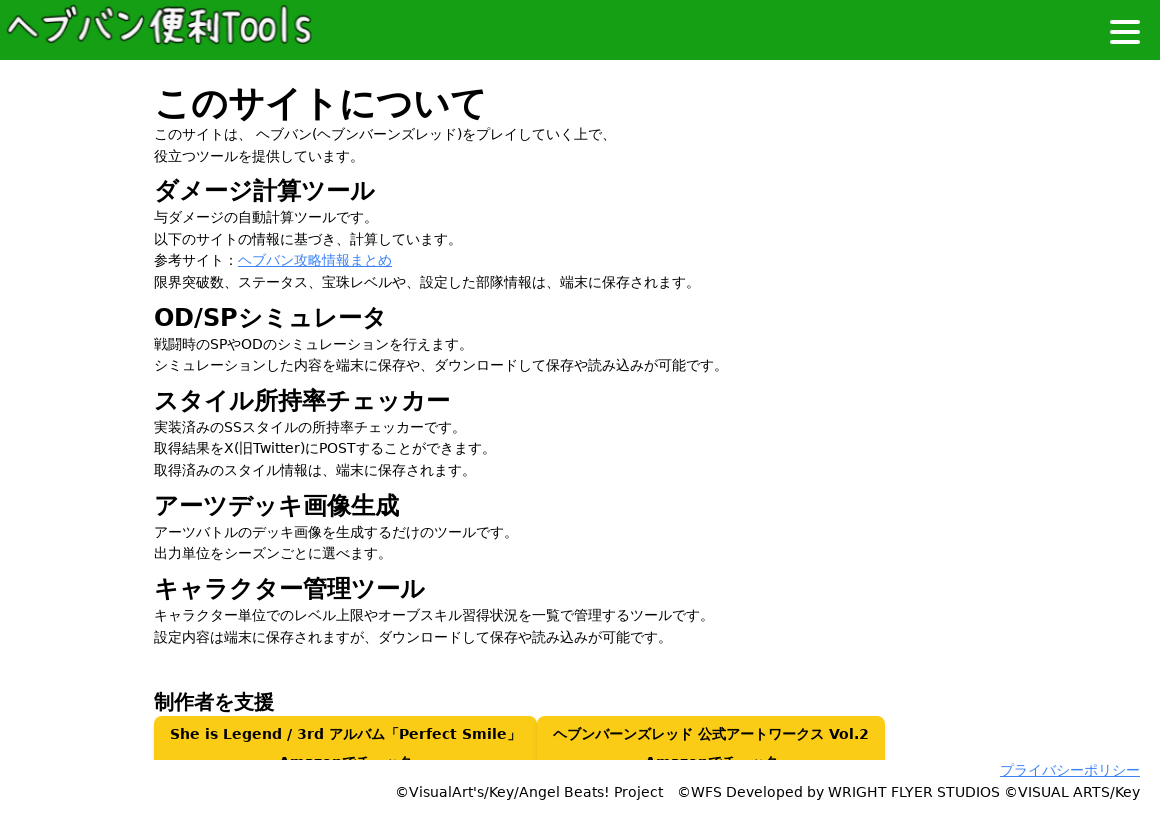